Tests mobile device emulation by setting a mobile viewport, then navigating through the mobile hamburger menu to click on the Library link.

Starting URL: https://rahulshettyacademy.com/angularAppdemo/

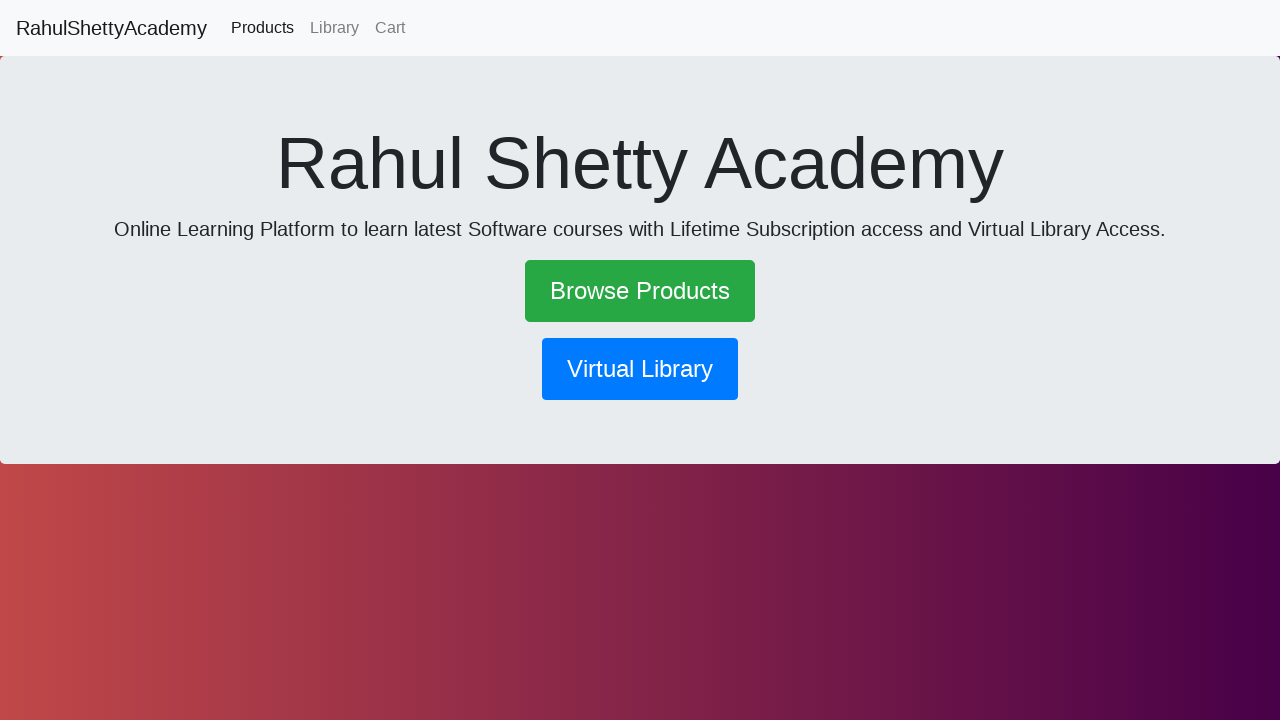

Set mobile viewport to 600x1000 pixels
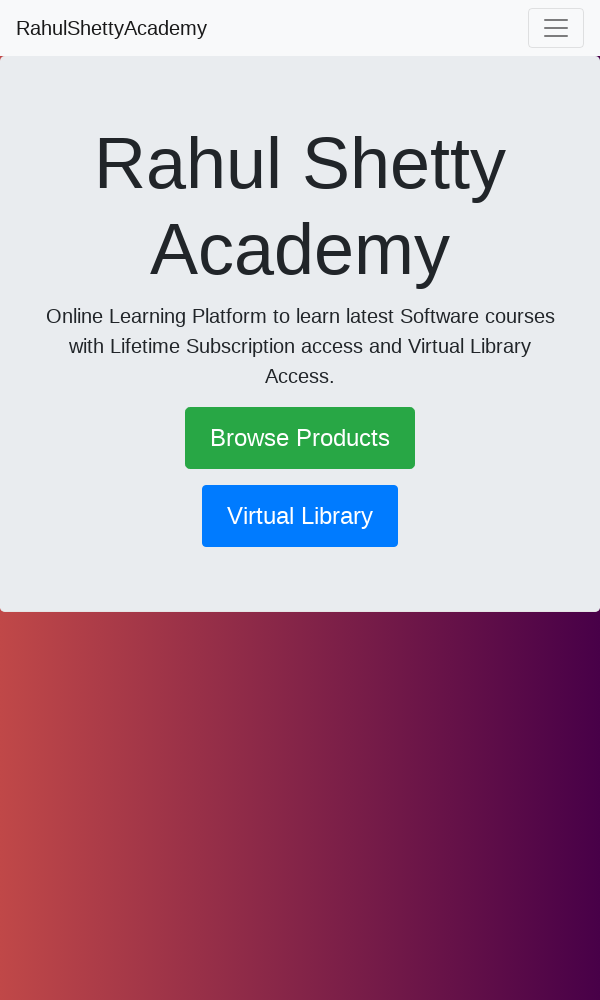

Clicked hamburger menu to open mobile navigation at (556, 28) on .navbar-toggler
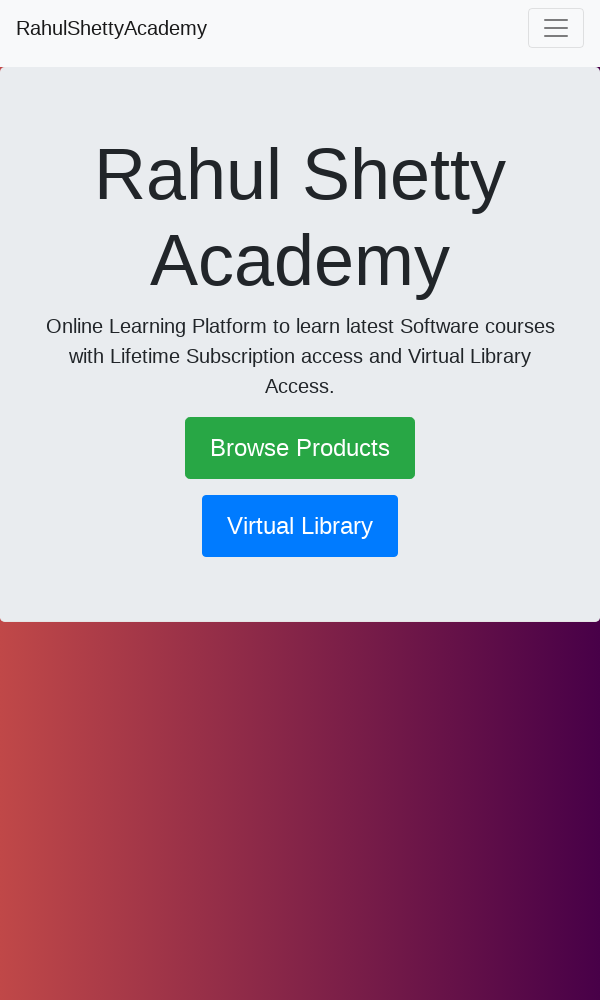

Waited 1 second for menu animation to complete
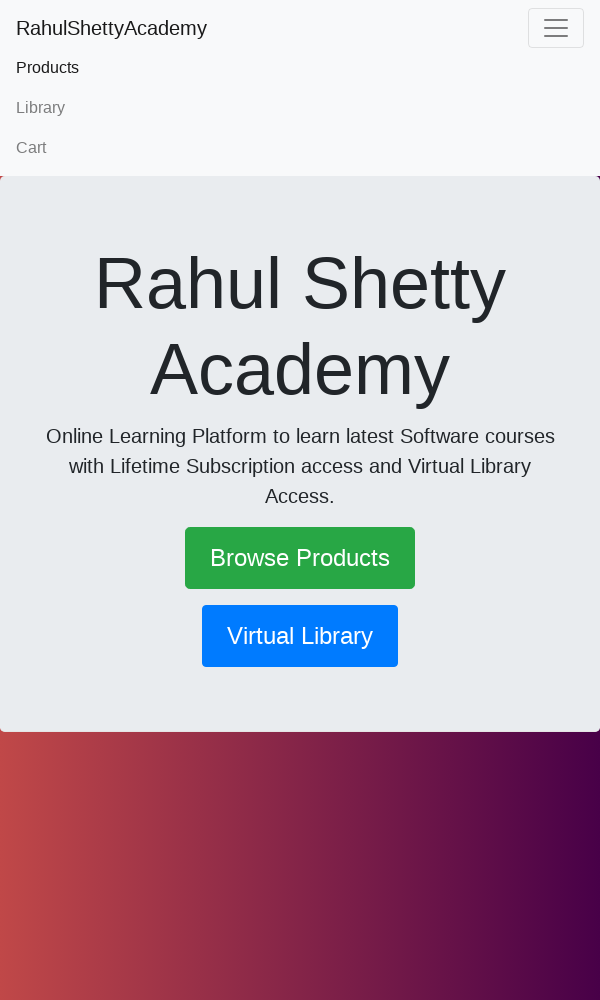

Clicked Library link in mobile menu at (300, 108) on xpath=//a[normalize-space()='Library']
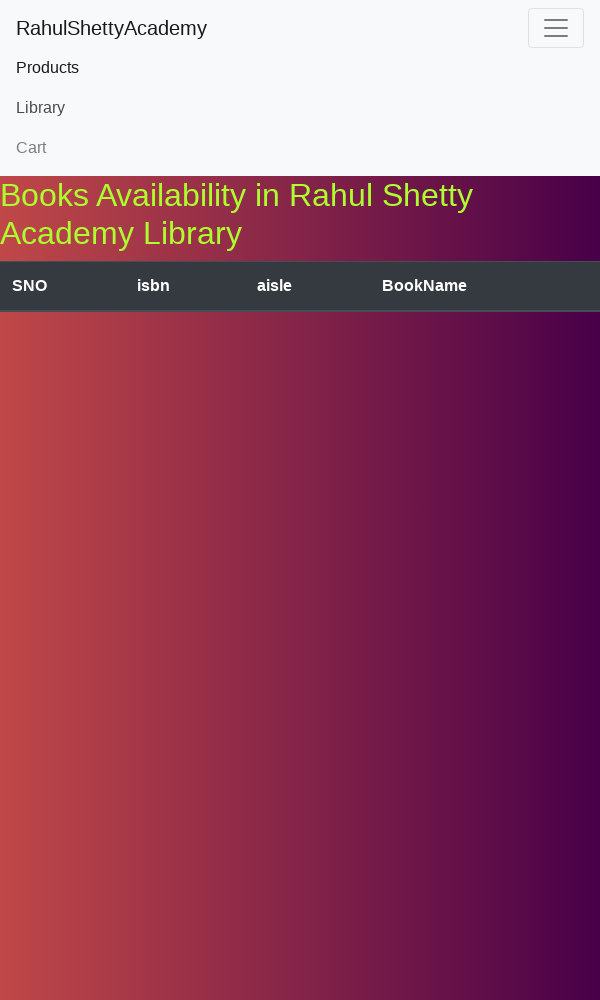

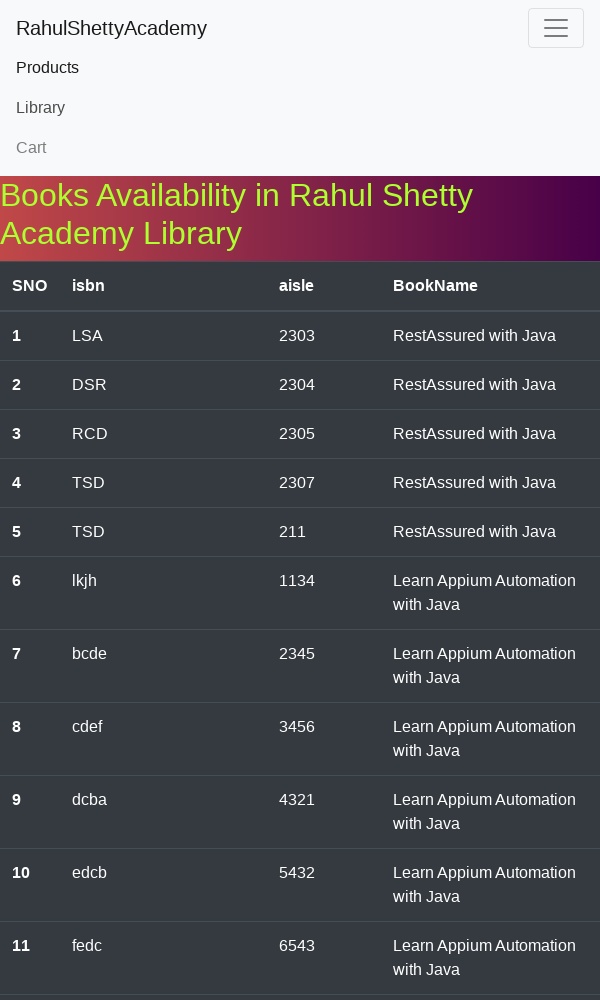